Tests filtering to display only completed todo items.

Starting URL: https://demo.playwright.dev/todomvc

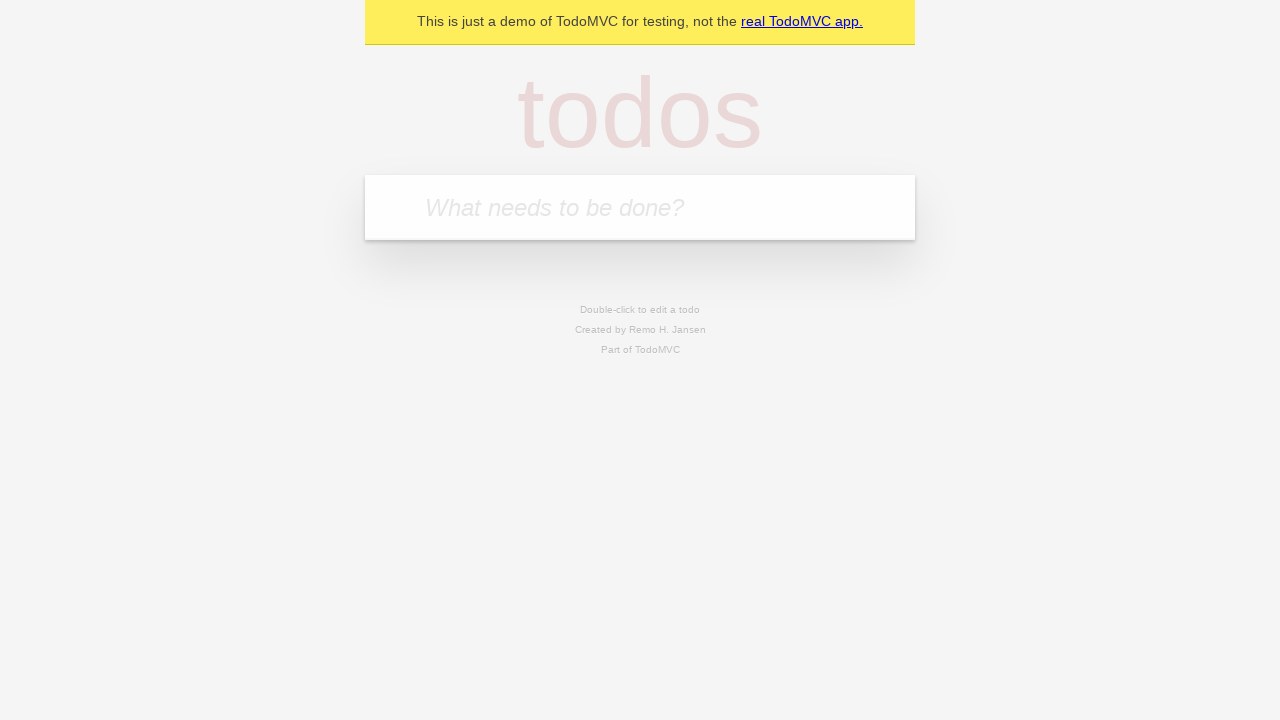

Filled new todo input with 'buy some cheese' on .new-todo
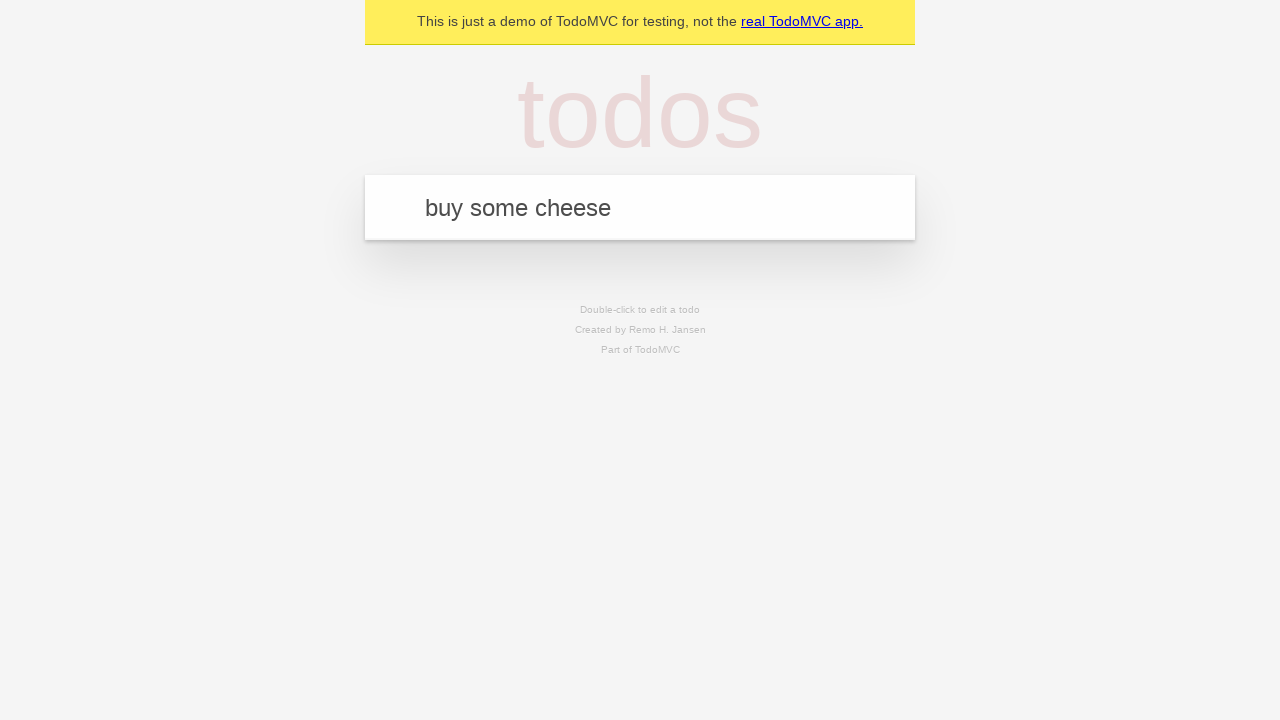

Pressed Enter to create first todo item on .new-todo
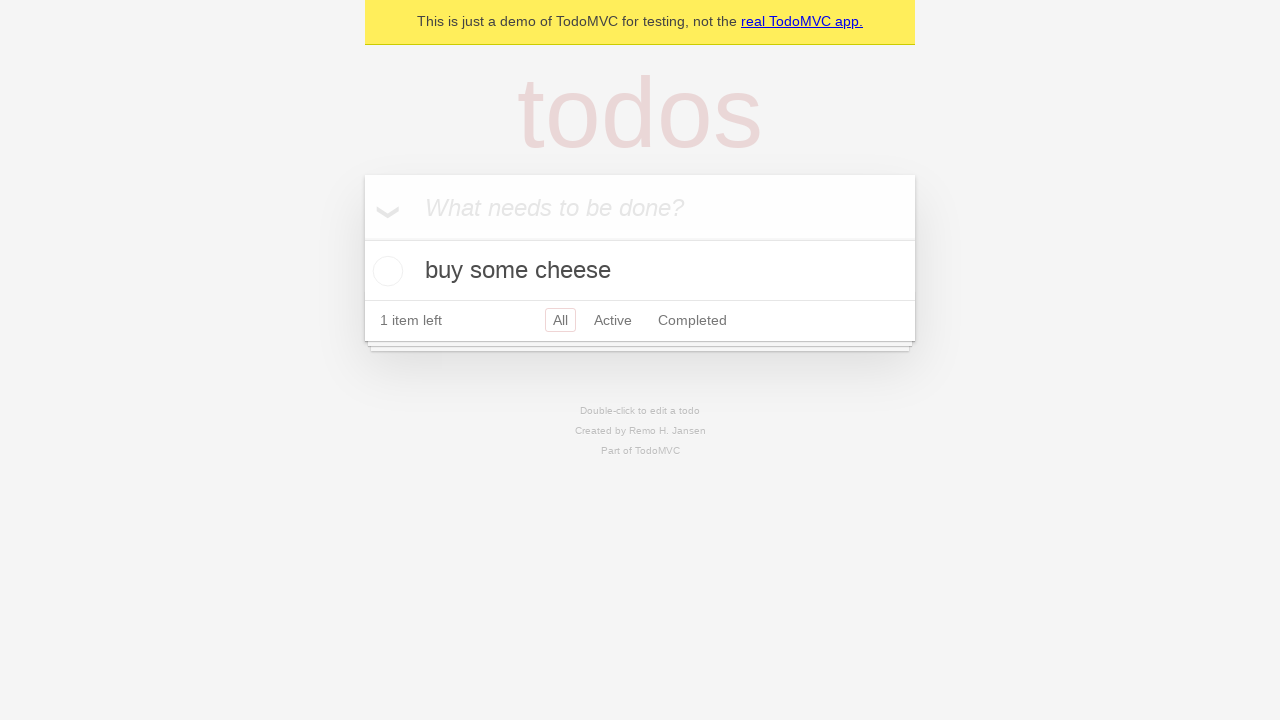

Filled new todo input with 'feed the cat' on .new-todo
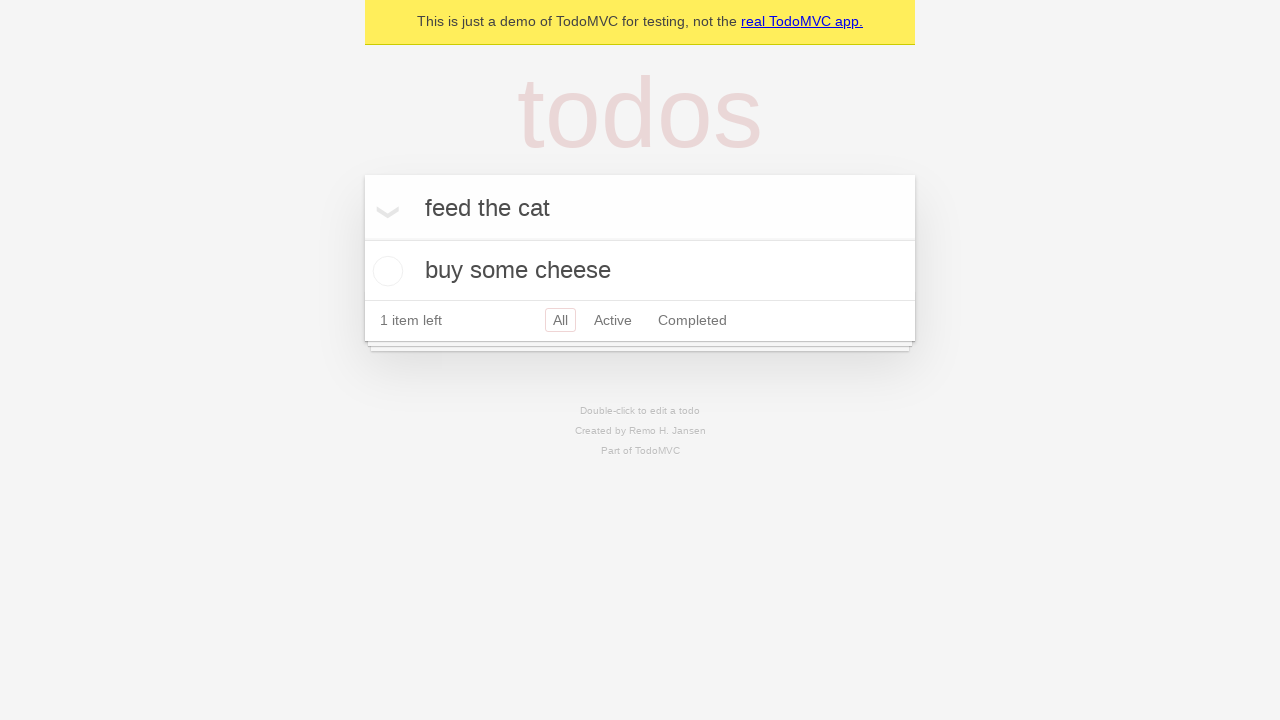

Pressed Enter to create second todo item on .new-todo
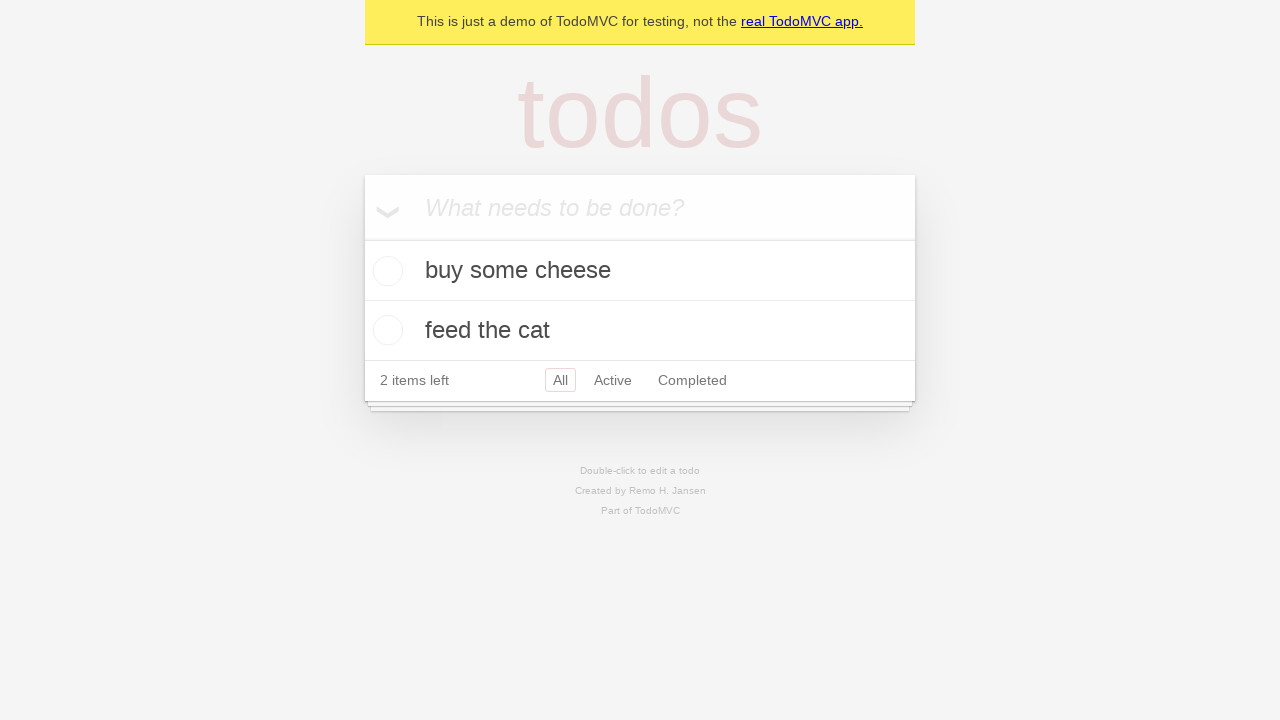

Filled new todo input with 'book a doctors appointment' on .new-todo
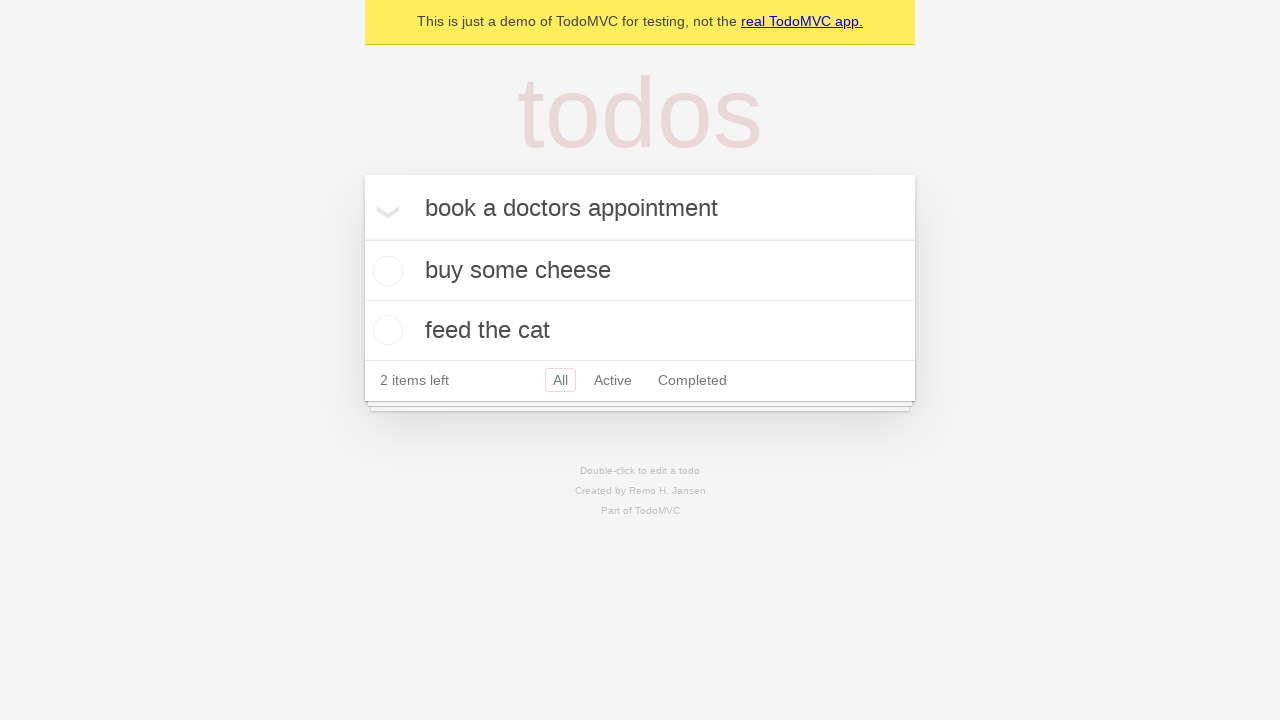

Pressed Enter to create third todo item on .new-todo
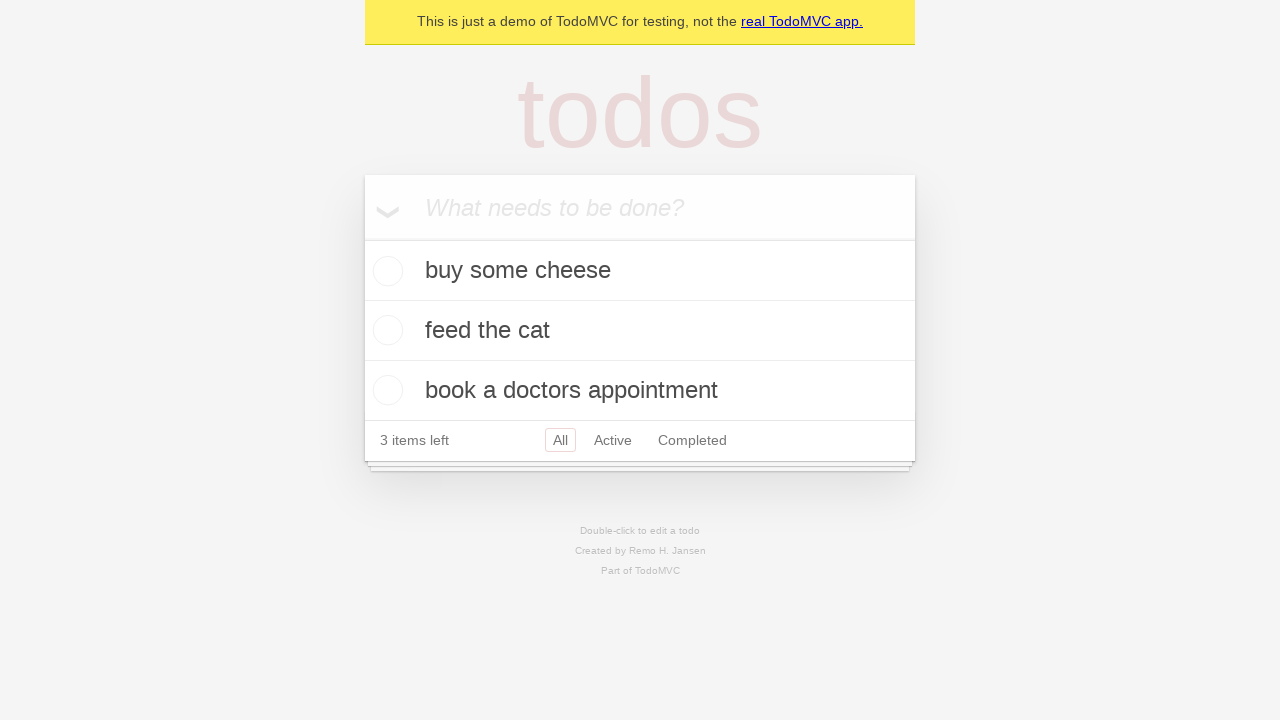

All three todo items loaded in the list
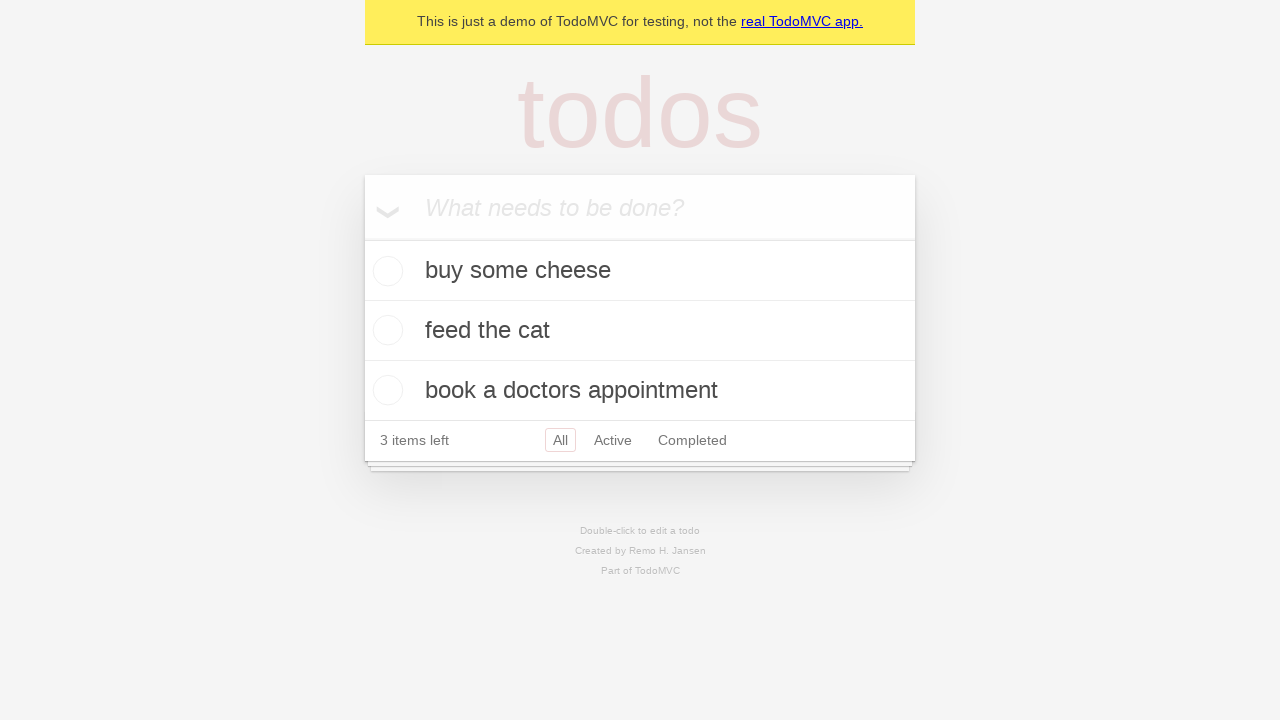

Checked the second todo item as completed at (385, 330) on .todo-list li .toggle >> nth=1
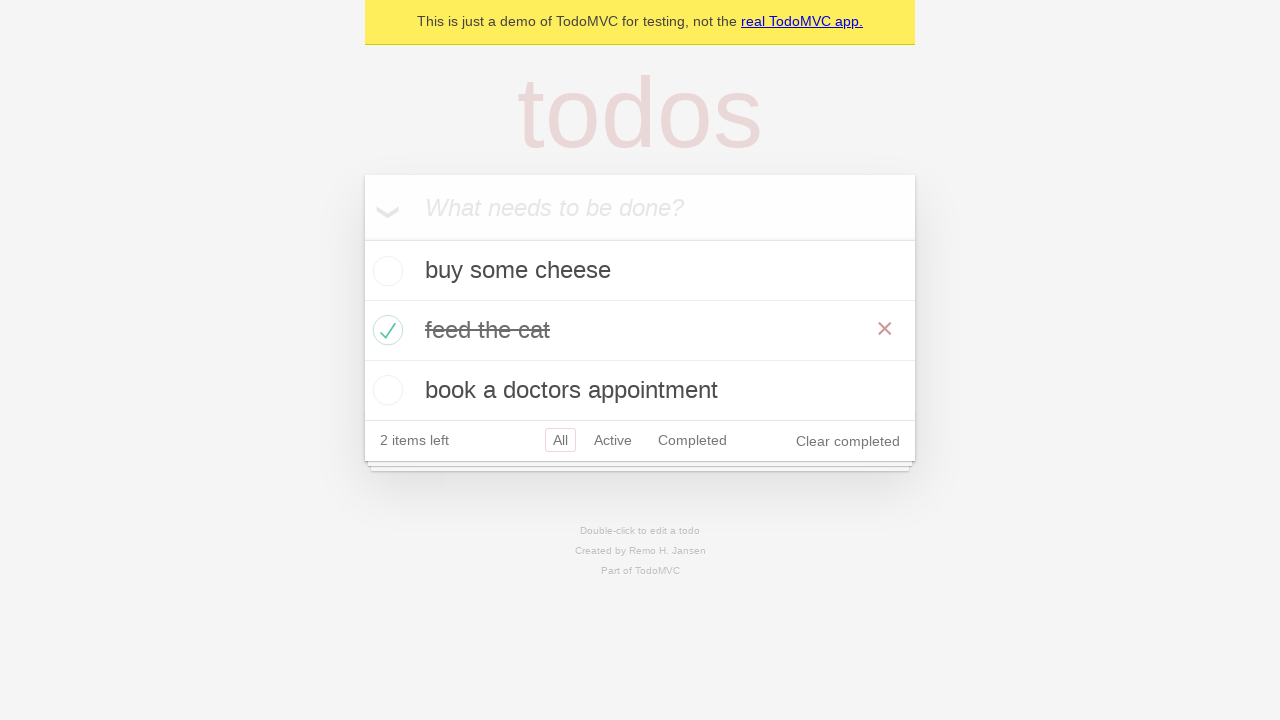

Clicked Completed filter to display only completed items at (692, 440) on .filters >> text=Completed
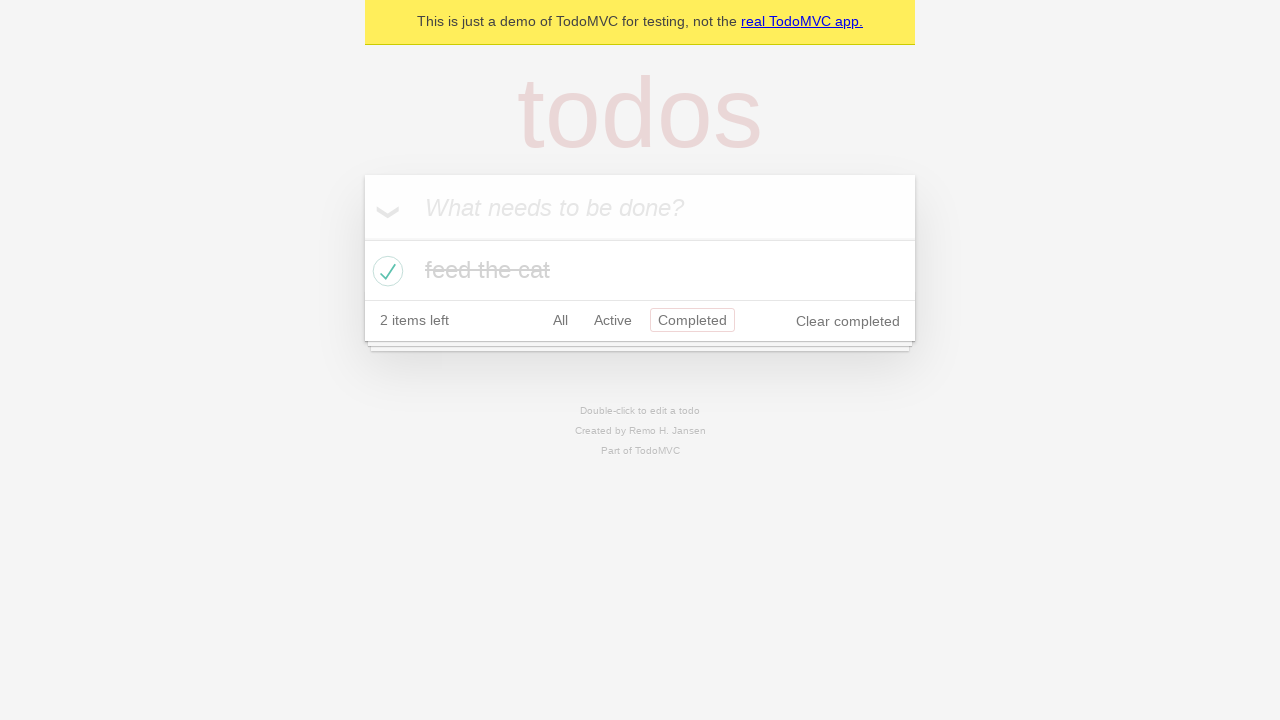

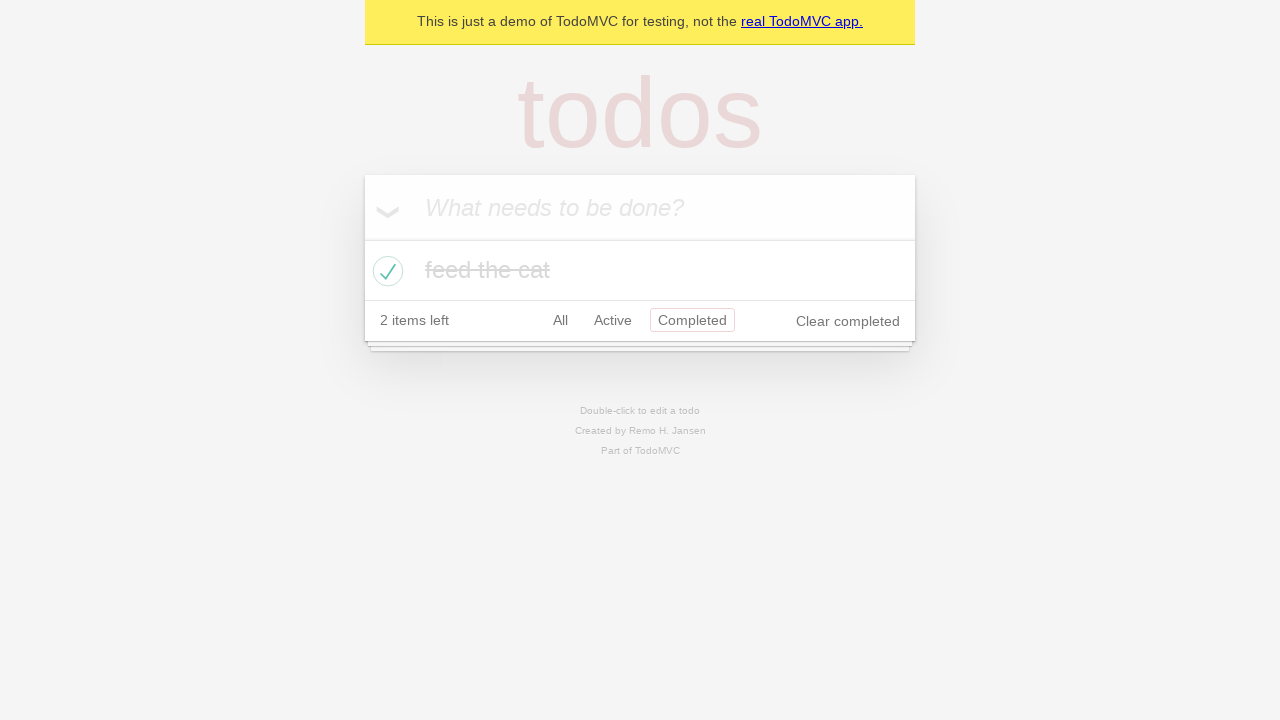